Tests JavaScript-based scrolling functionality by scrolling the page down and then scrolling within a fixed-header table element on an automation practice website.

Starting URL: https://rahulshettyacademy.com/AutomationPractice/

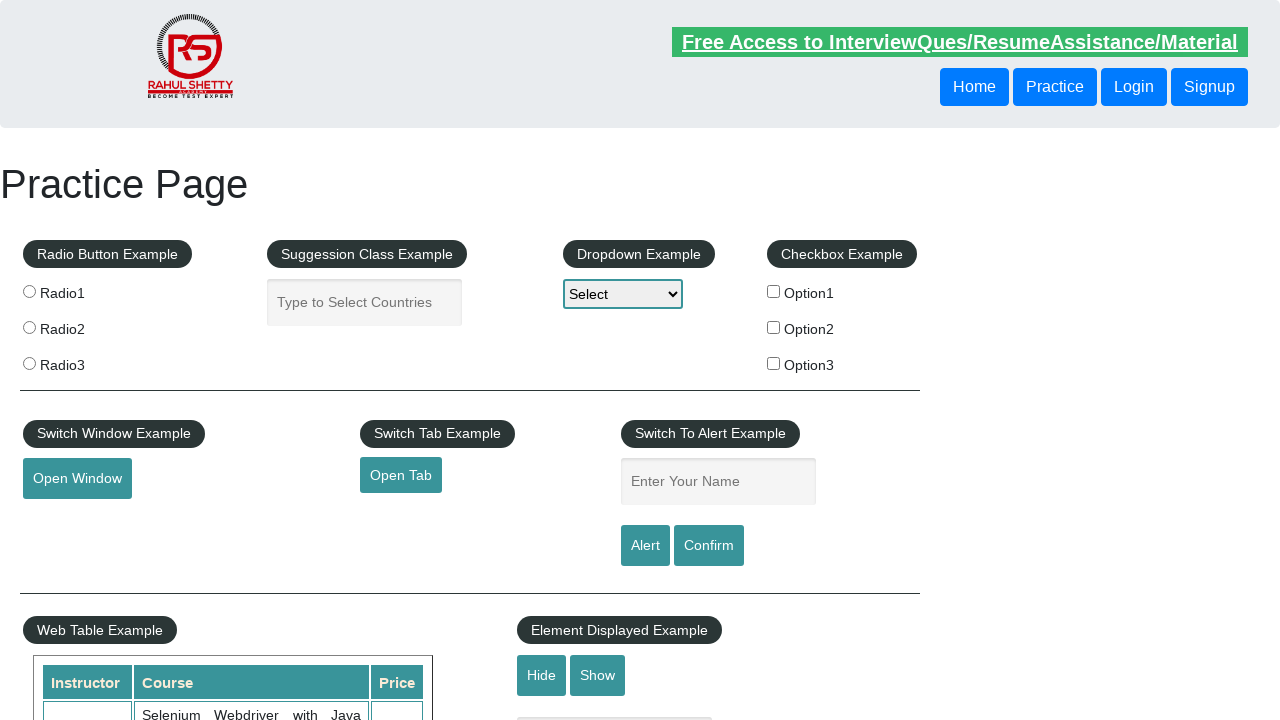

Waited for table element with fixed header to load
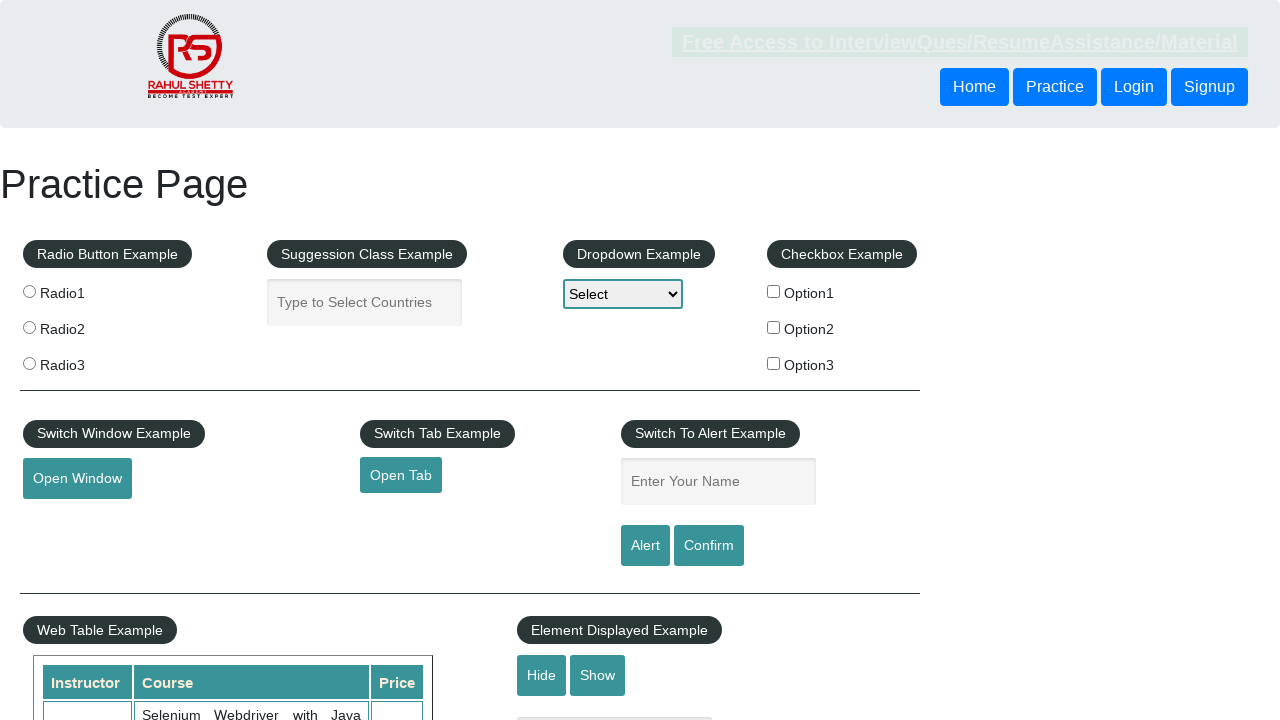

Scrolled page down 500 pixels using JavaScript
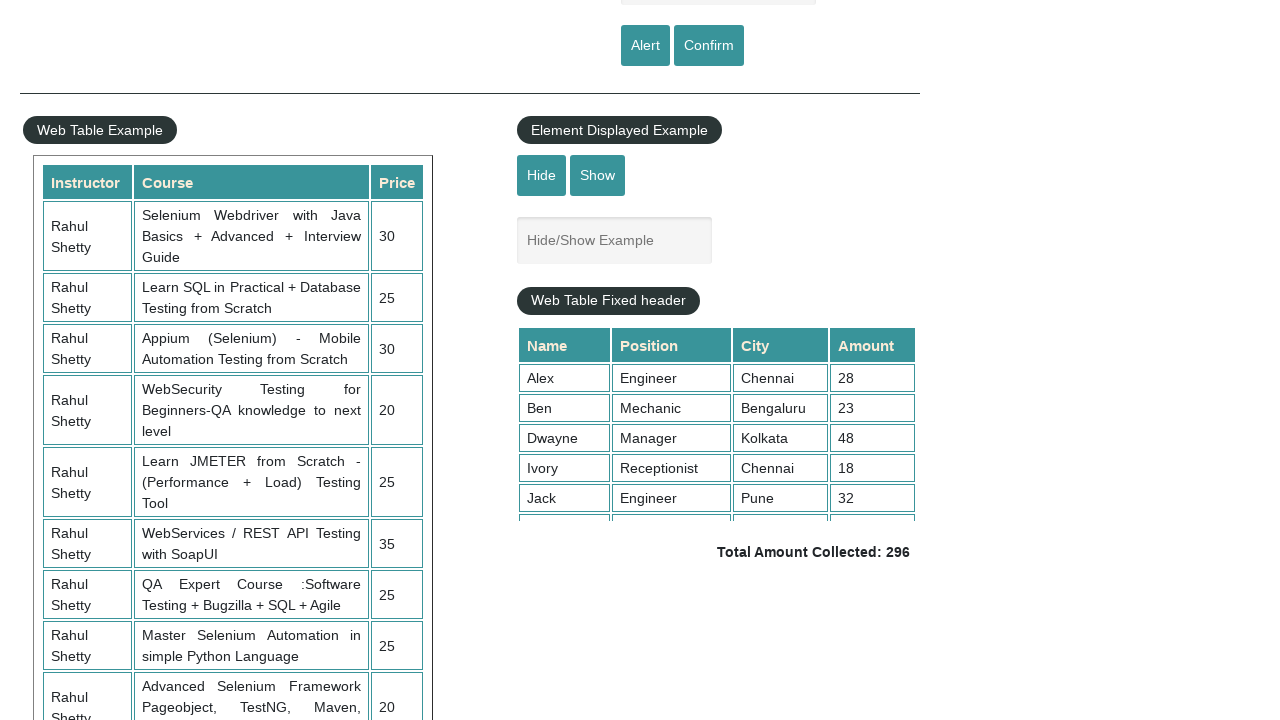

Waited 1000ms for page scroll to complete
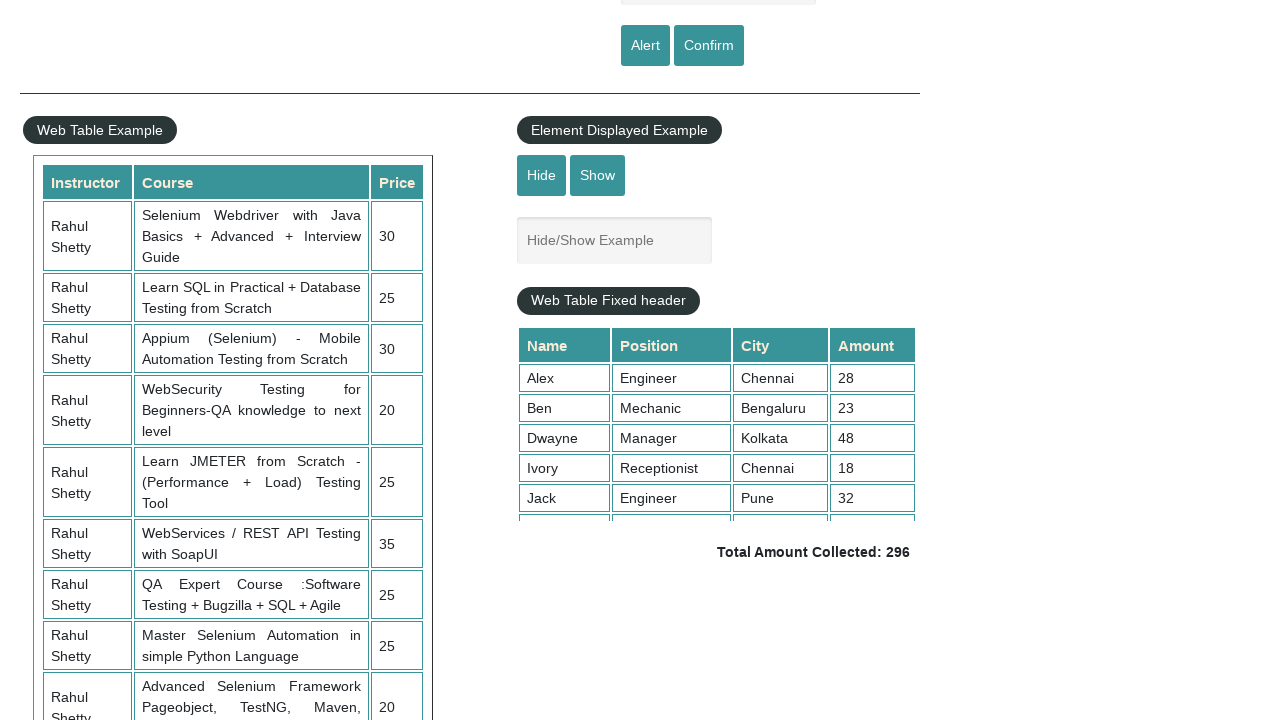

Scrolled within fixed-header table element by 5000 pixels
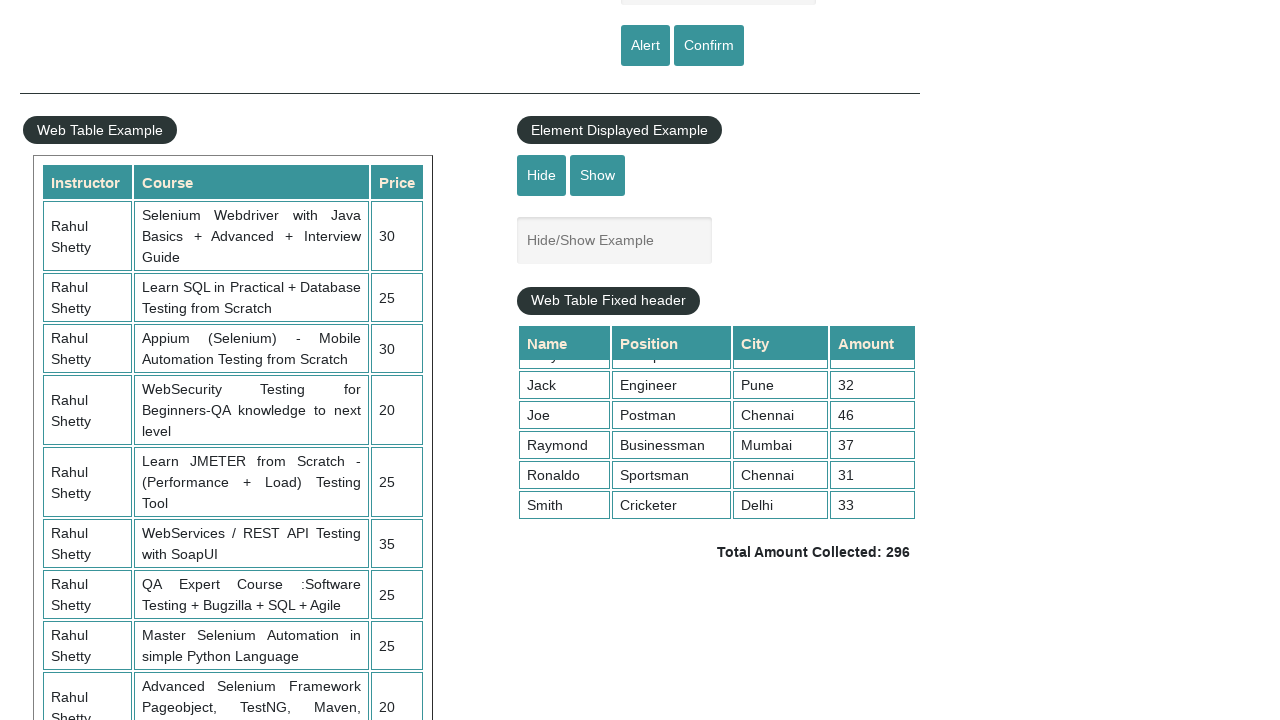

Waited for table amounts column (4th column) to be visible
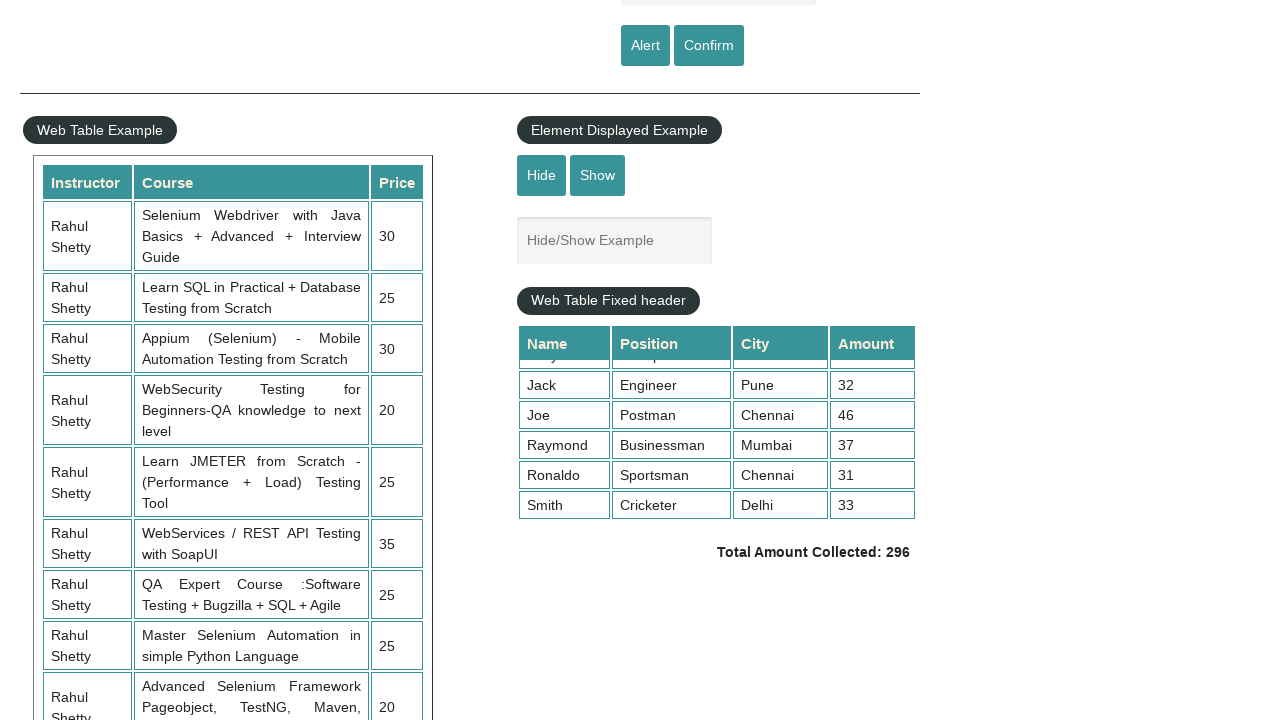

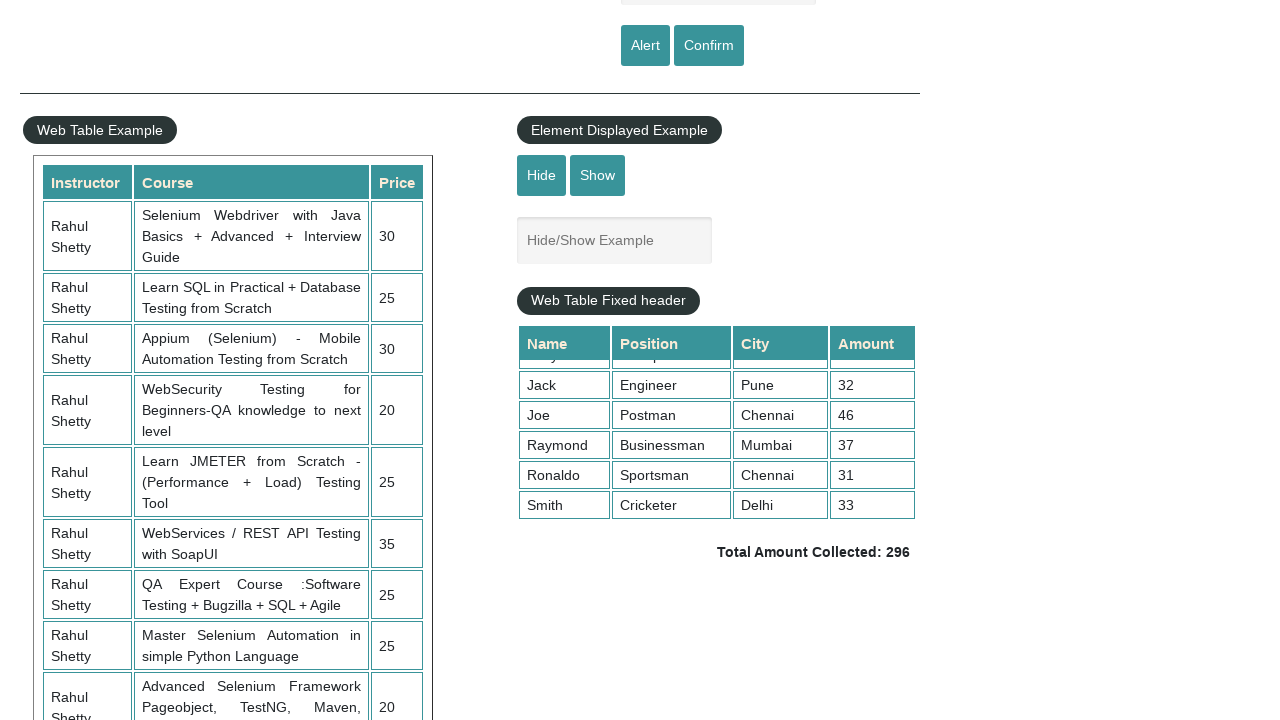